Tests navigation from the WebdriverIO main page to the Documentation page by clicking the Getting Started link in the navbar

Starting URL: https://webdriver.io/

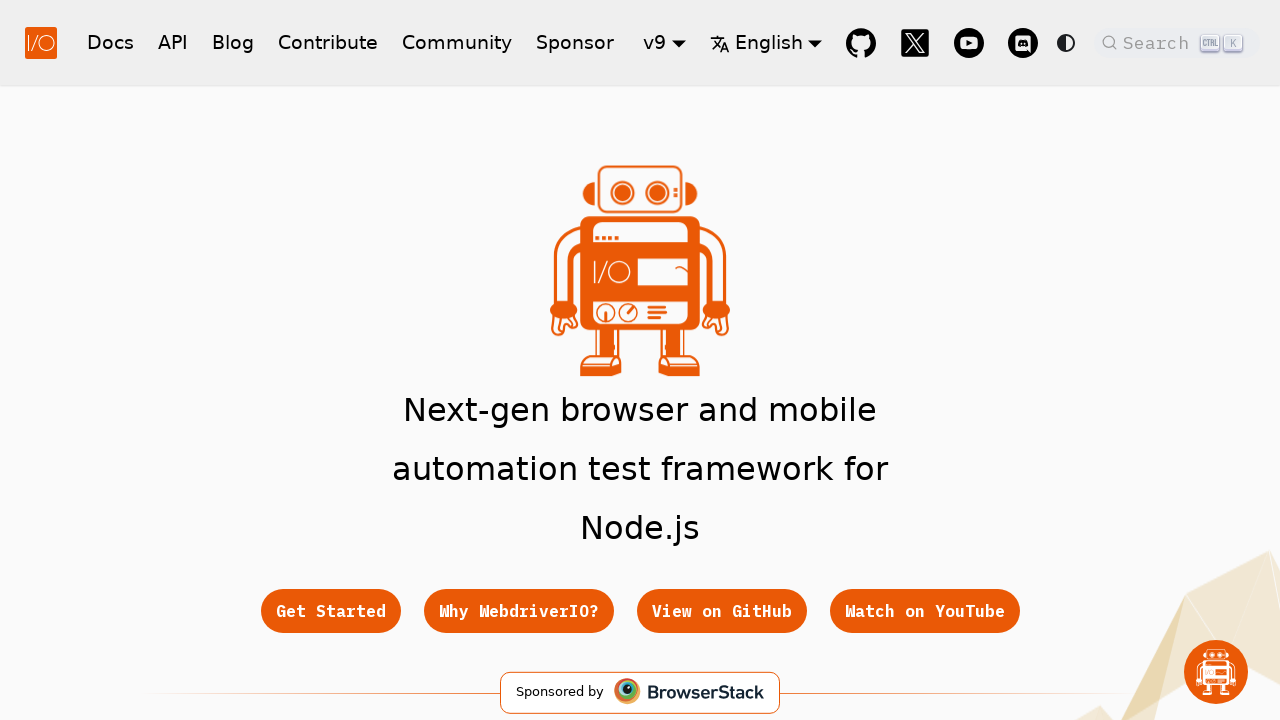

Clicked Getting Started link in navbar at (110, 42) on .navbar__items a[href="/docs/gettingstarted"]
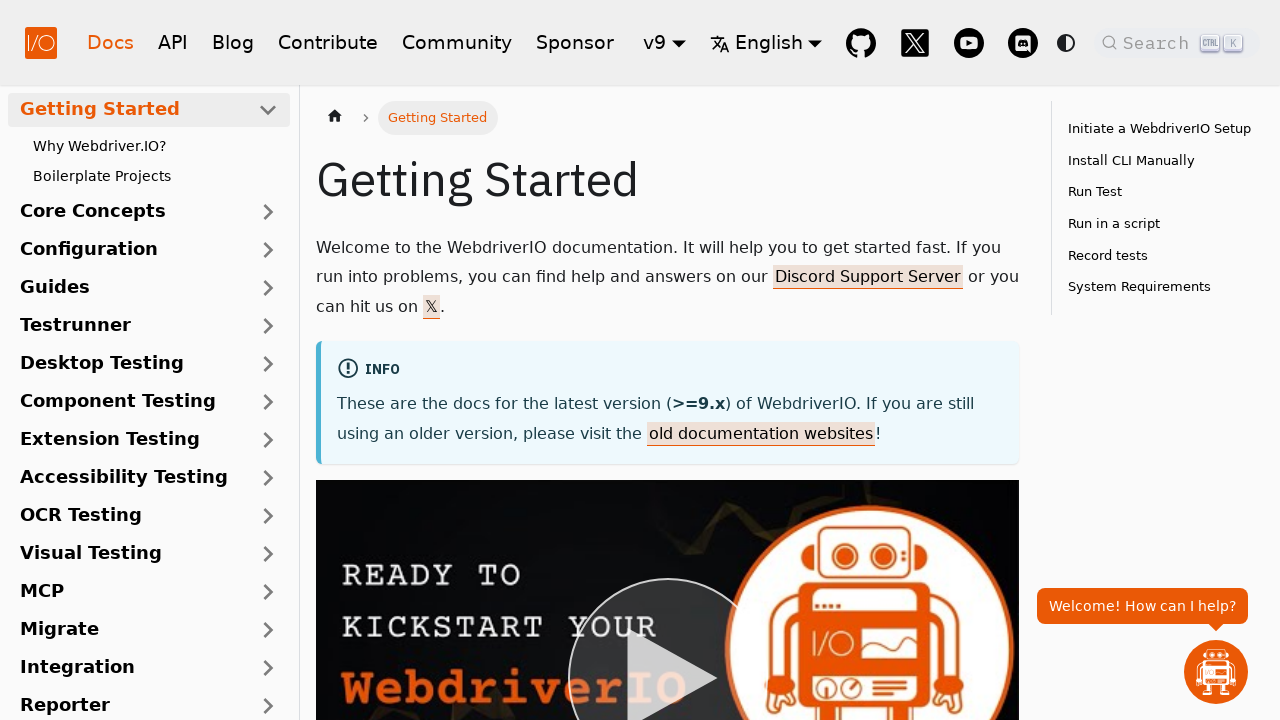

Navigation to Documentation page completed, URL verified
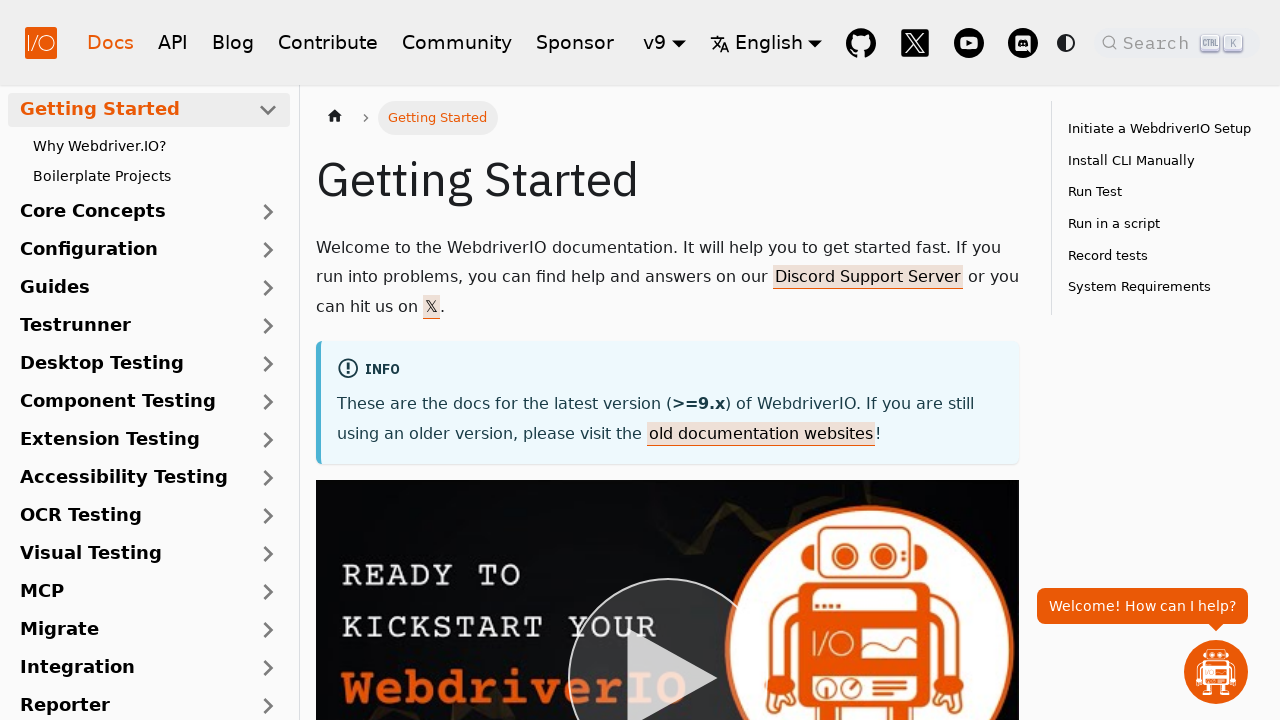

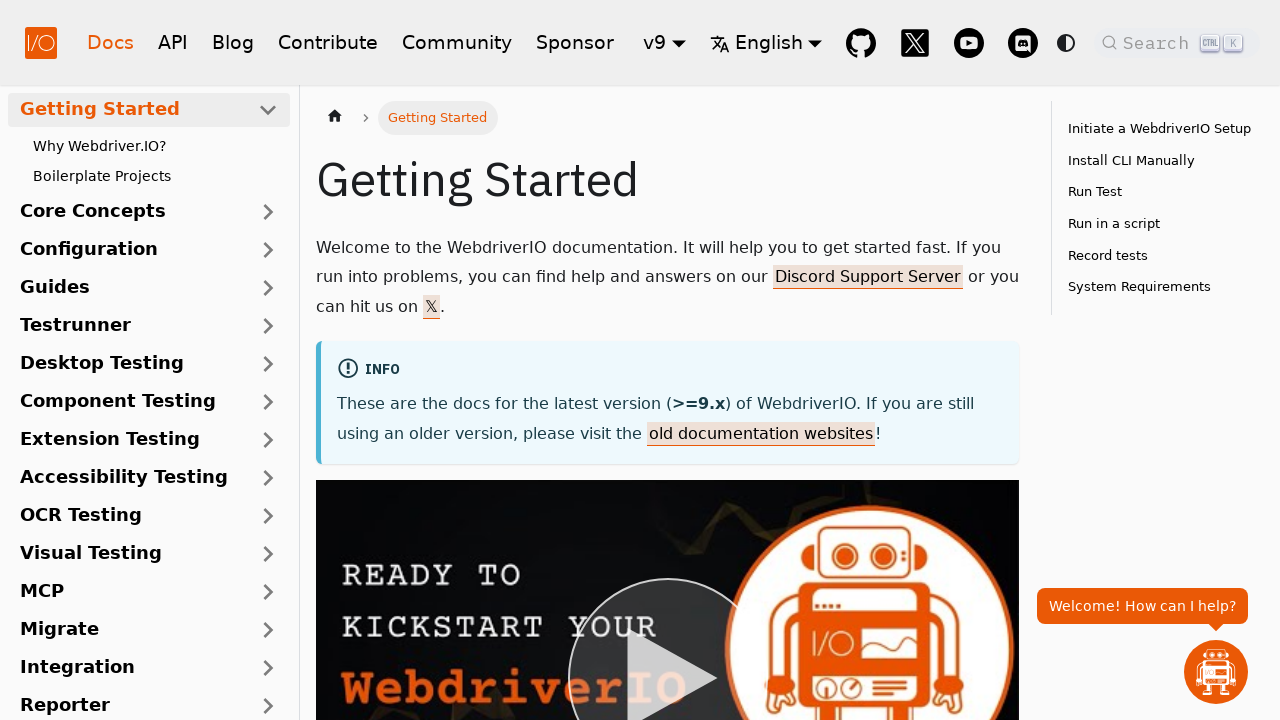